Navigates to the Check Box section and verifies the URL contains '/checkbox'

Starting URL: https://demoqa.com/elements

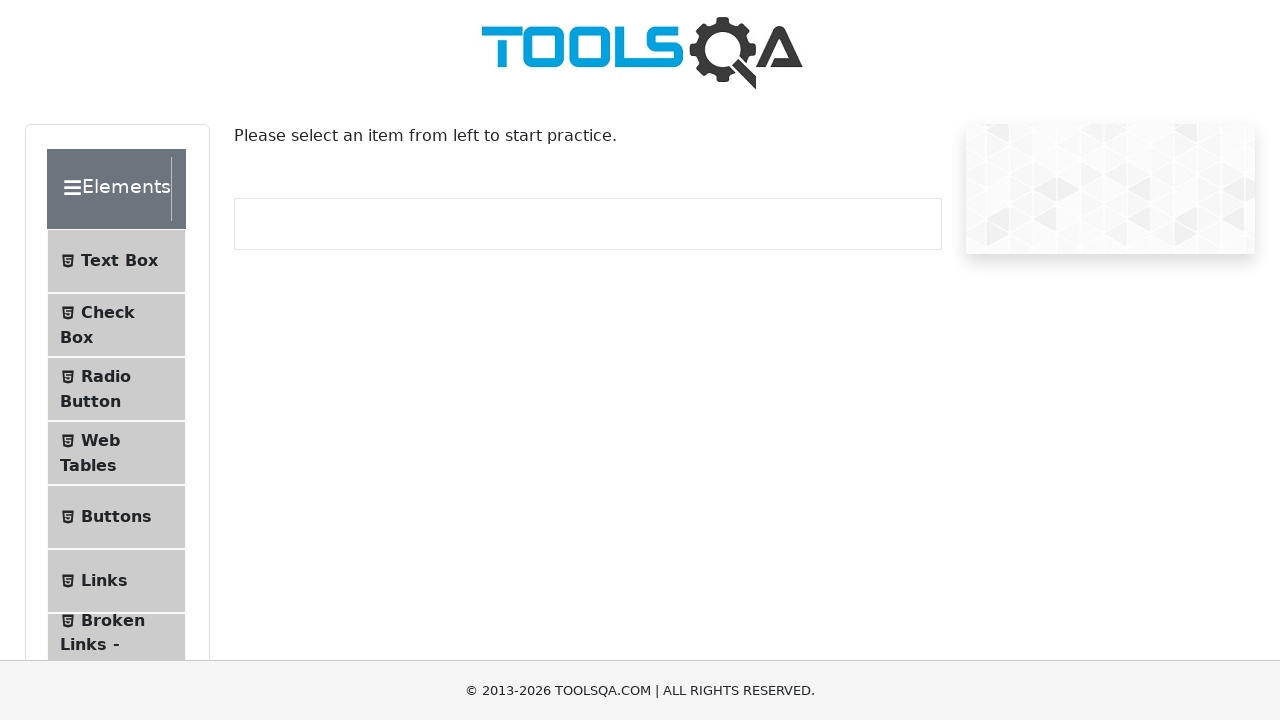

Clicked on Check Box menu item at (116, 325) on li >> internal:has-text="Check Box"i
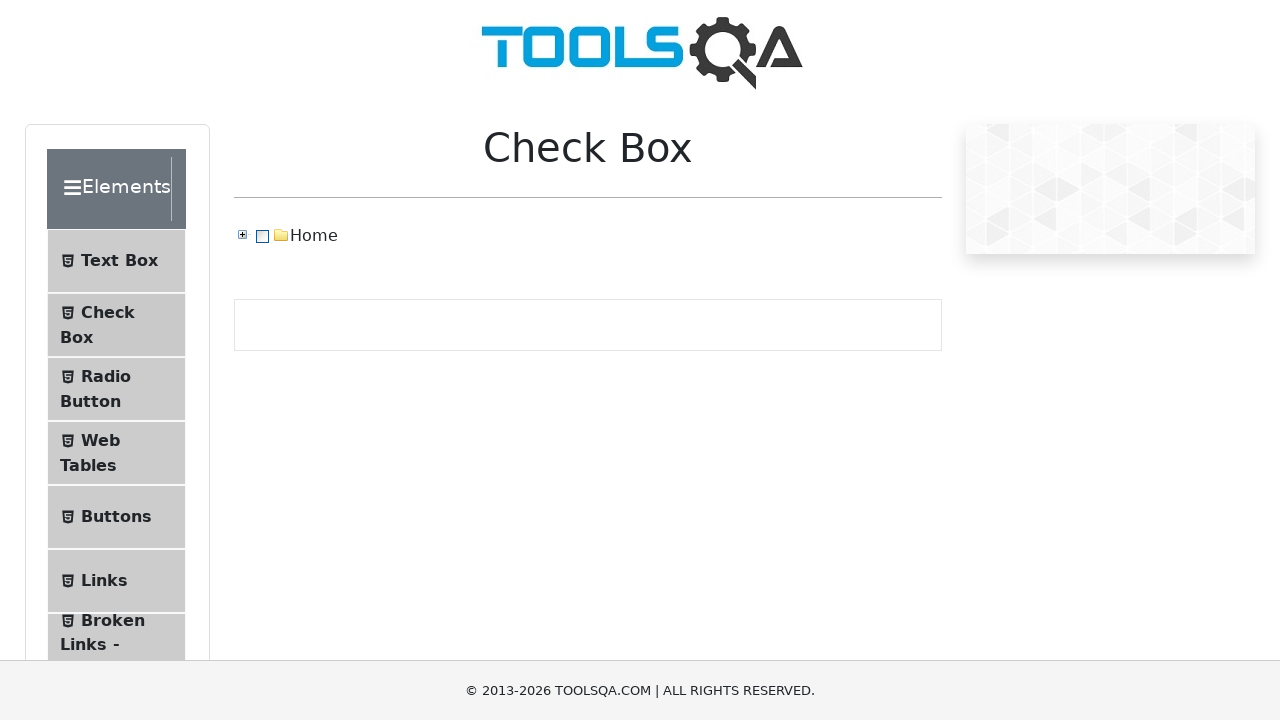

Navigated to /checkbox URL
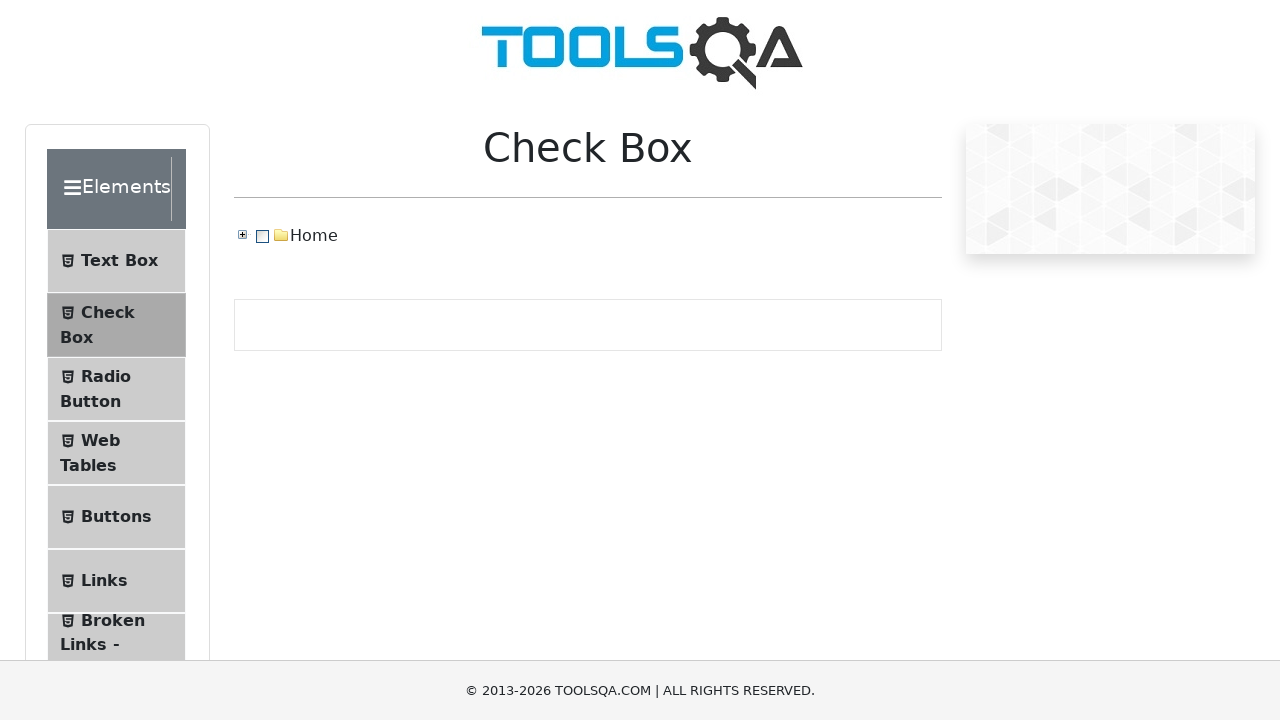

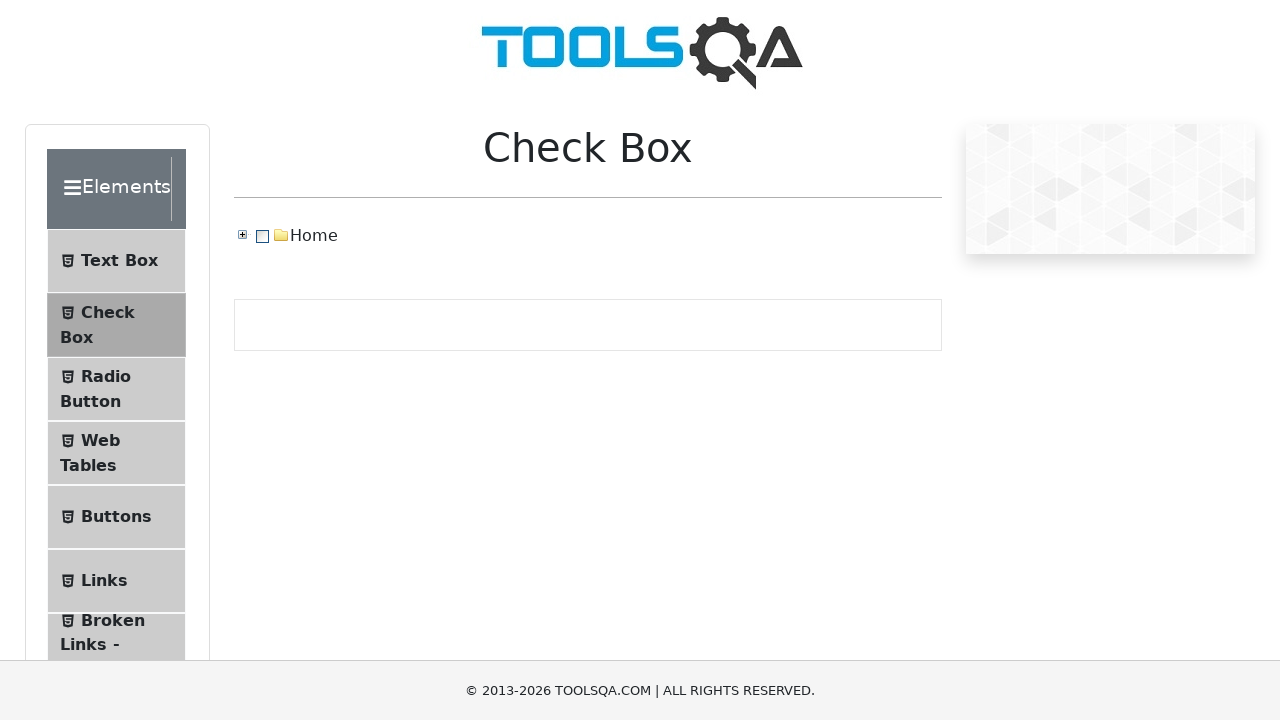